Tests dropdown selection functionality on the Miniclip careers page by selecting department options by index and by visible text

Starting URL: https://www.miniclip.com/careers/vacancies

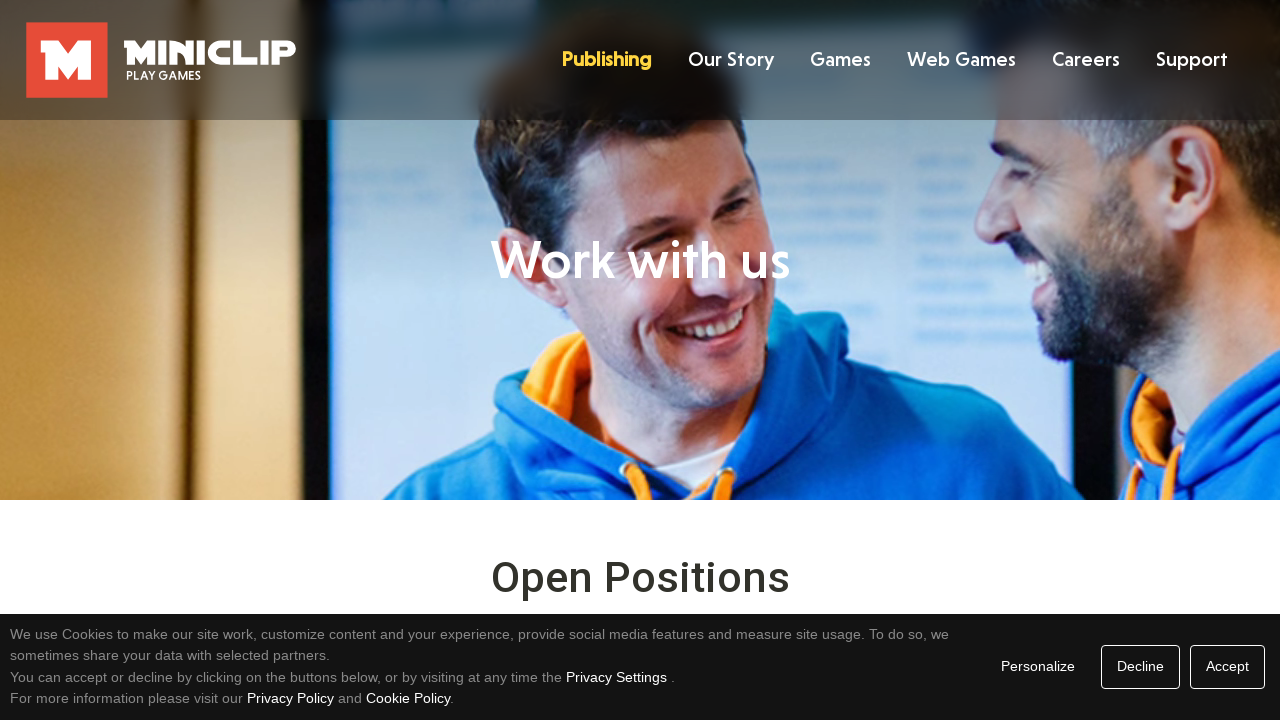

Waited for departments dropdown to be visible
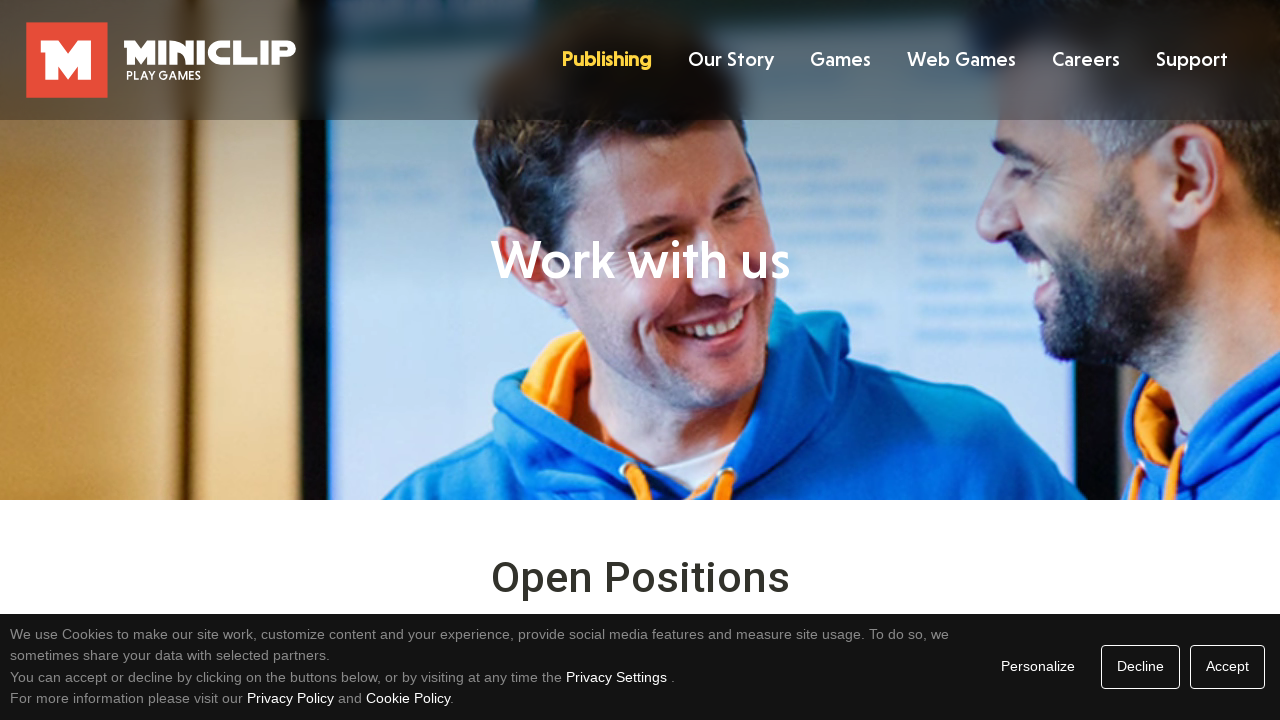

Selected dropdown option by index 5 on //*[@id="__layout"]/div/div/section[2]/div/fieldset[3]/select
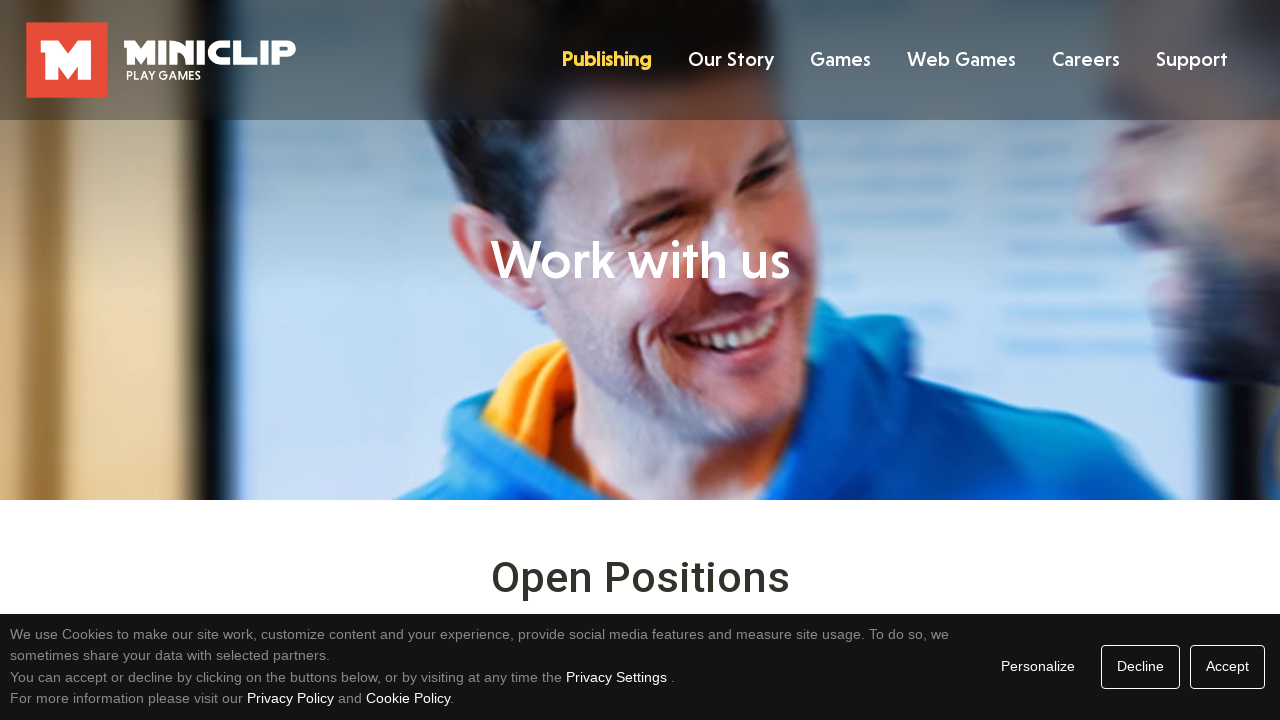

Selected dropdown option by visible text 'Technology' on //*[@id="__layout"]/div/div/section[2]/div/fieldset[3]/select
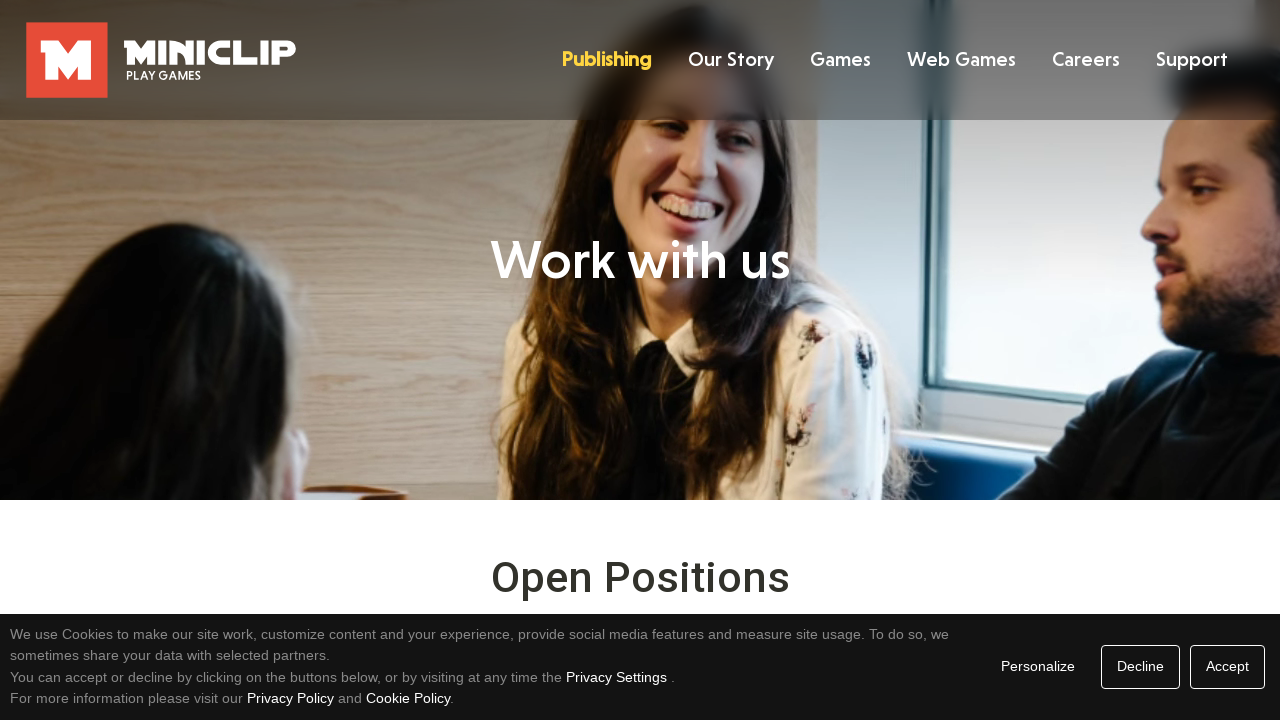

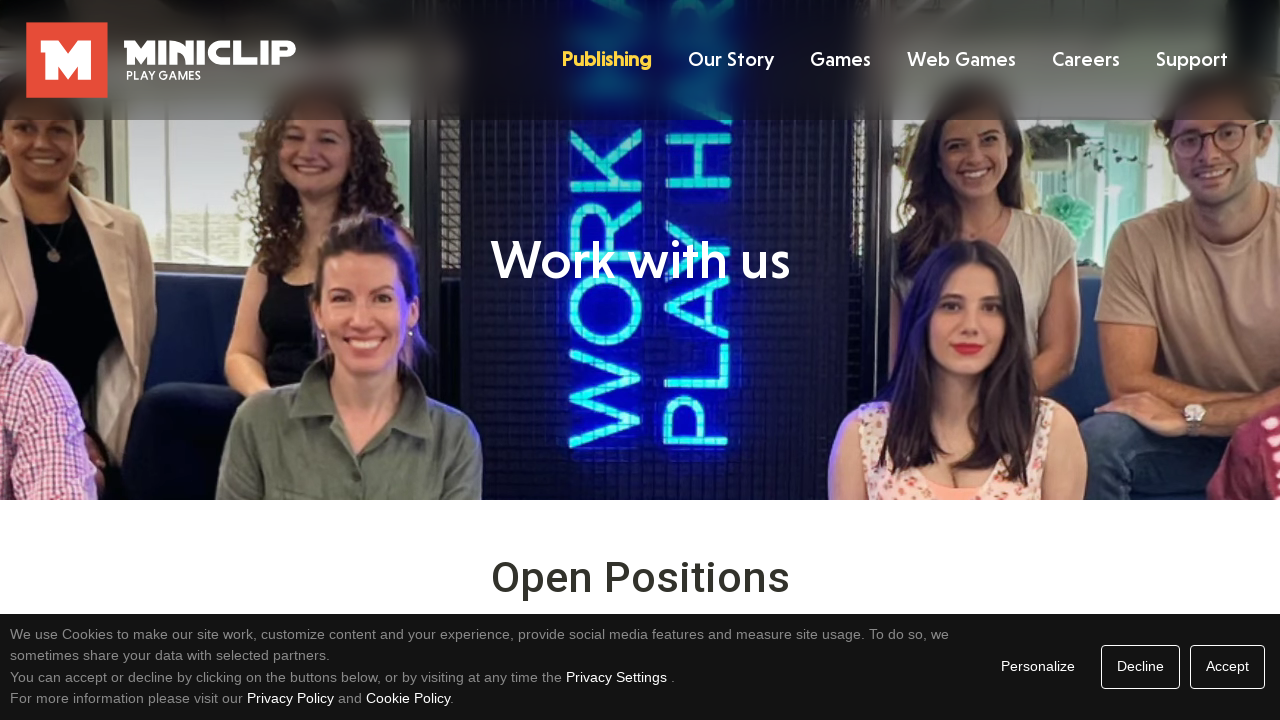